Tests iframe handling by switching to the first iframe on the W3Schools tryit page and filling in a first name input field

Starting URL: https://www.w3schools.com/html/tryit.asp?filename=tryhtml_form_submit

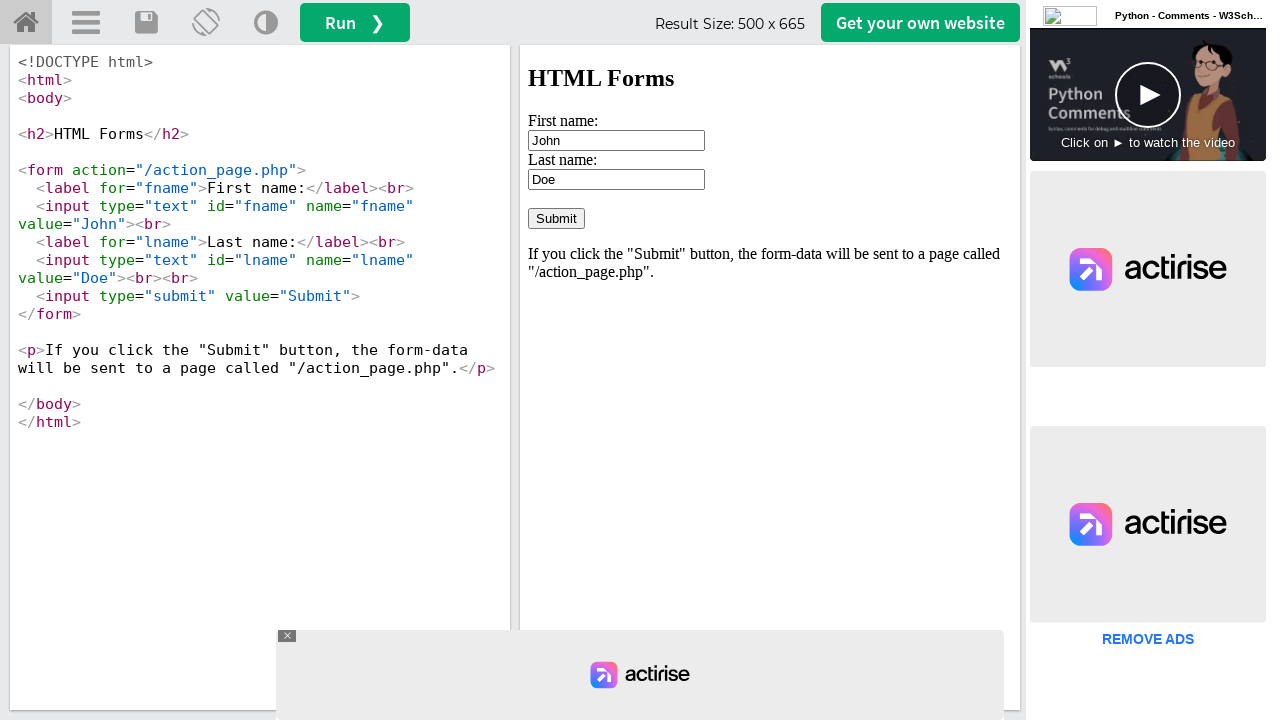

Located the first iframe on the W3Schools tryit page
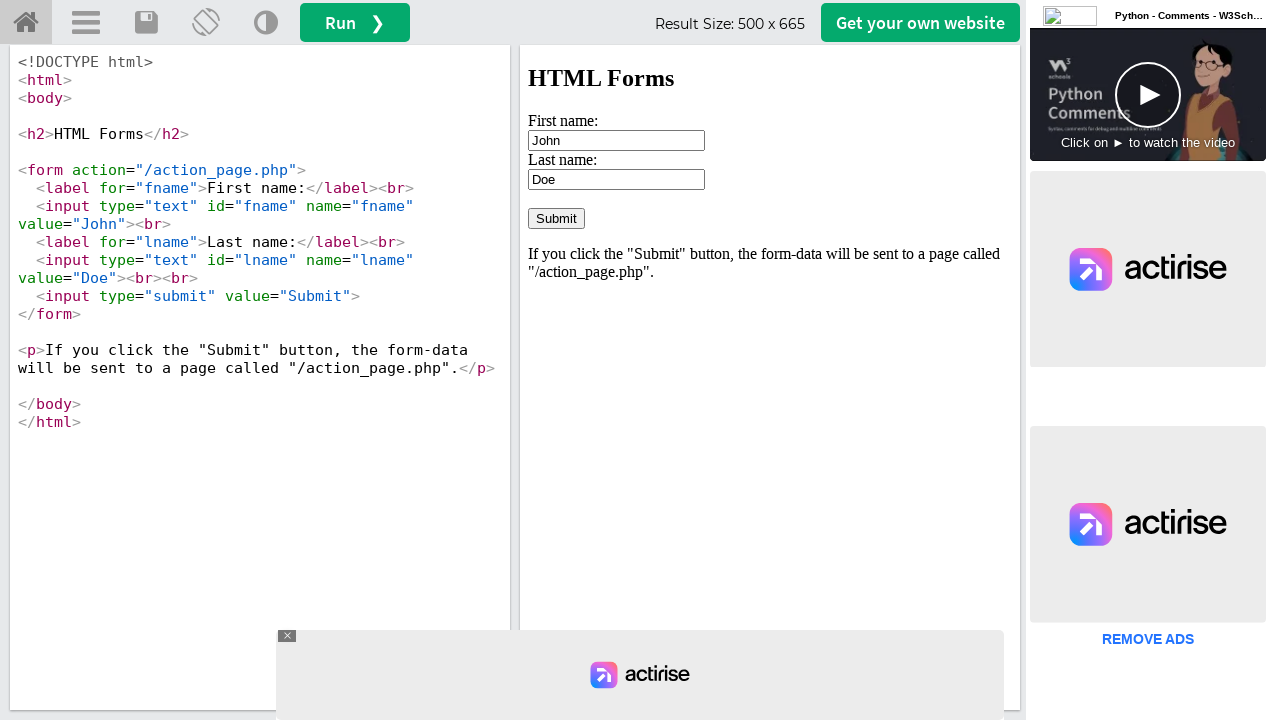

Filled the first name input field with 'Test' inside the iframe on iframe >> nth=0 >> internal:control=enter-frame >> input[name='fname']
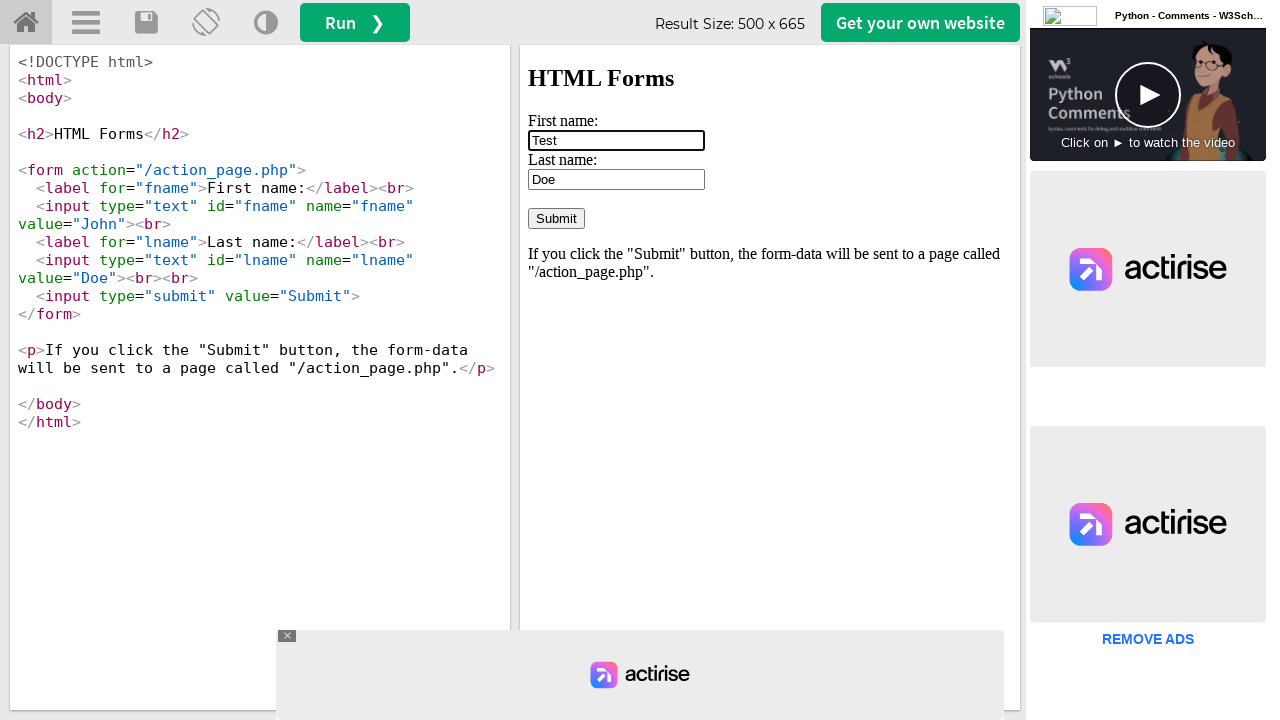

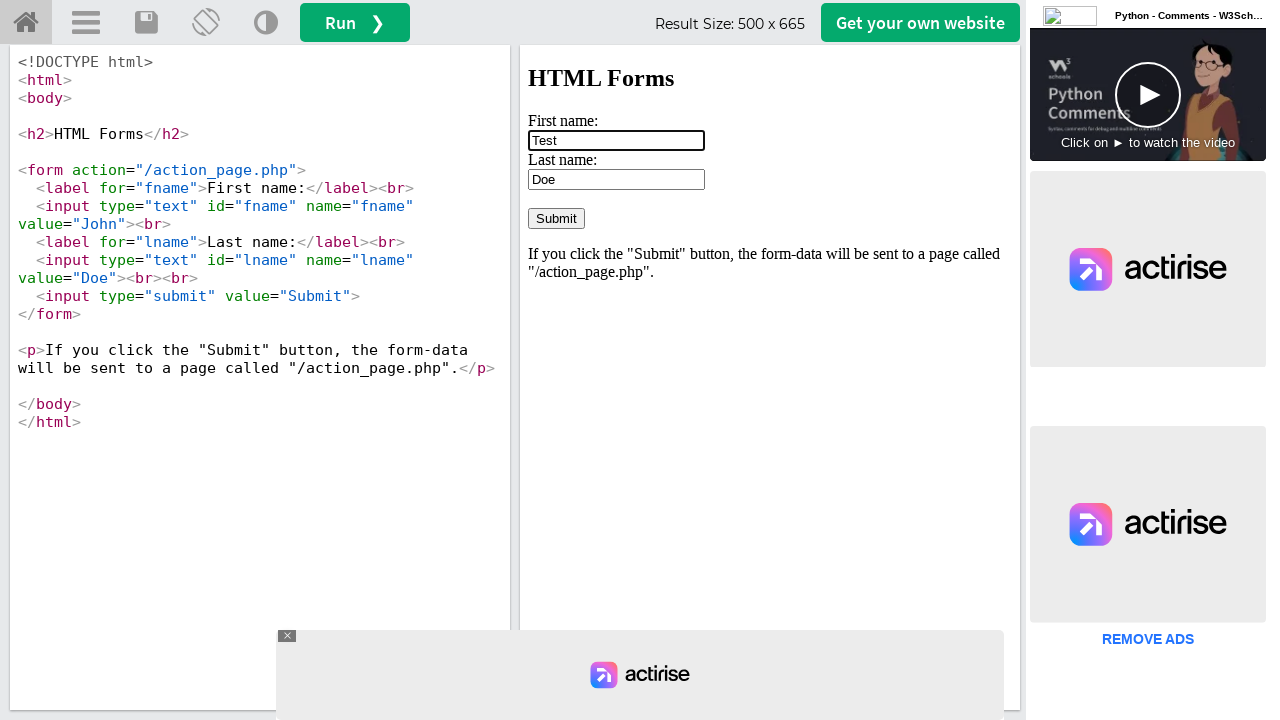